Tests creating a movie with valid data by filling in name, genre, and year fields and submitting the form.

Starting URL: https://catalogo-filme-rosy.vercel.app/Criar

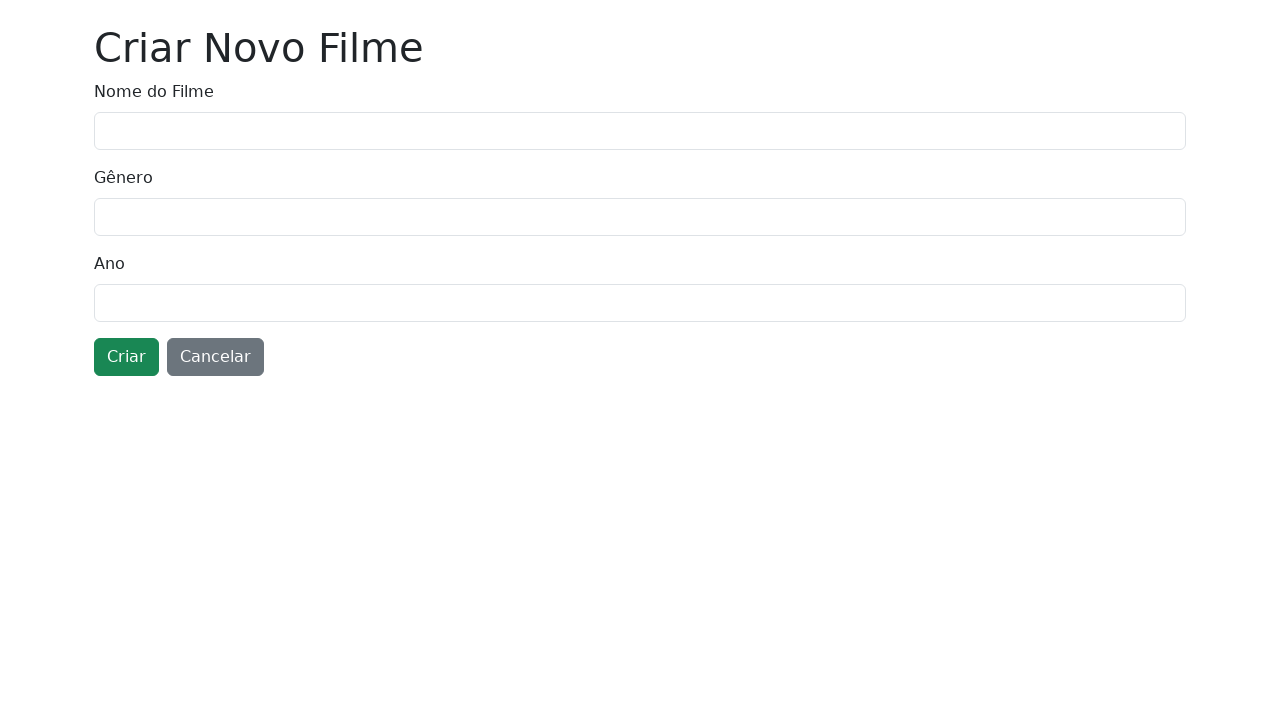

Waited for name input field to become visible
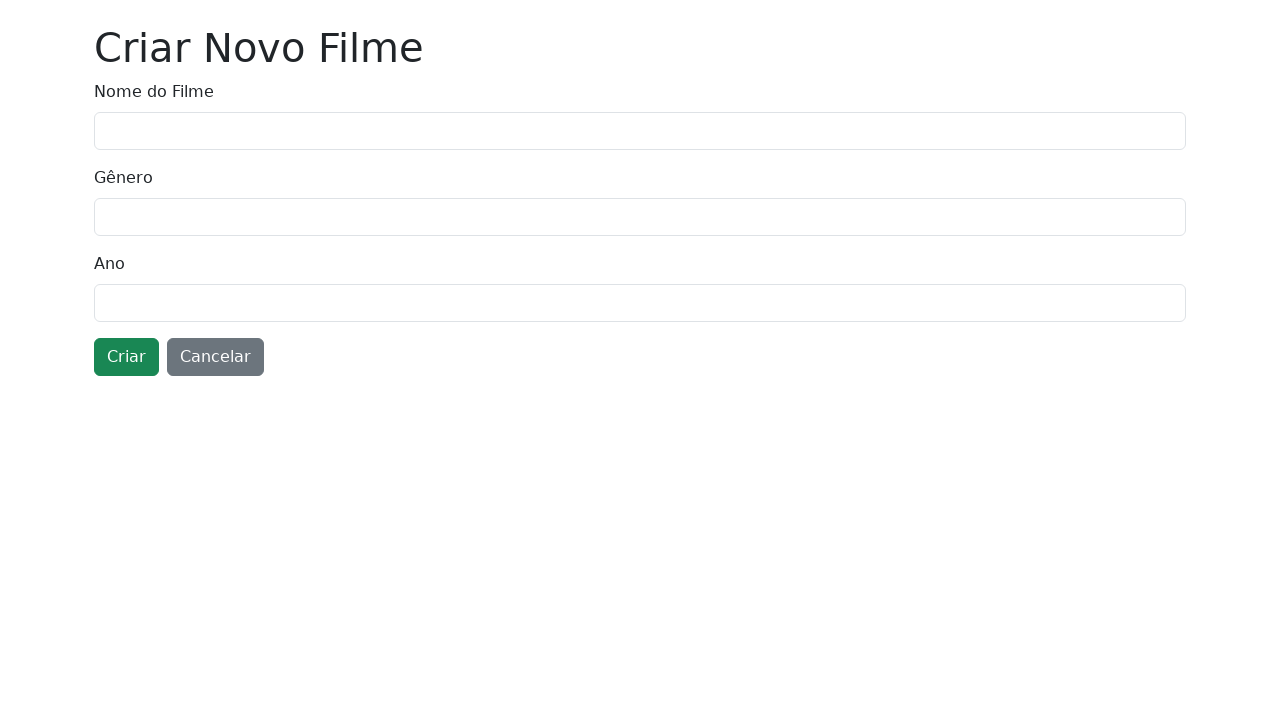

Filled name field with 'Filme de Teste Automatizado' on input[name='nome']
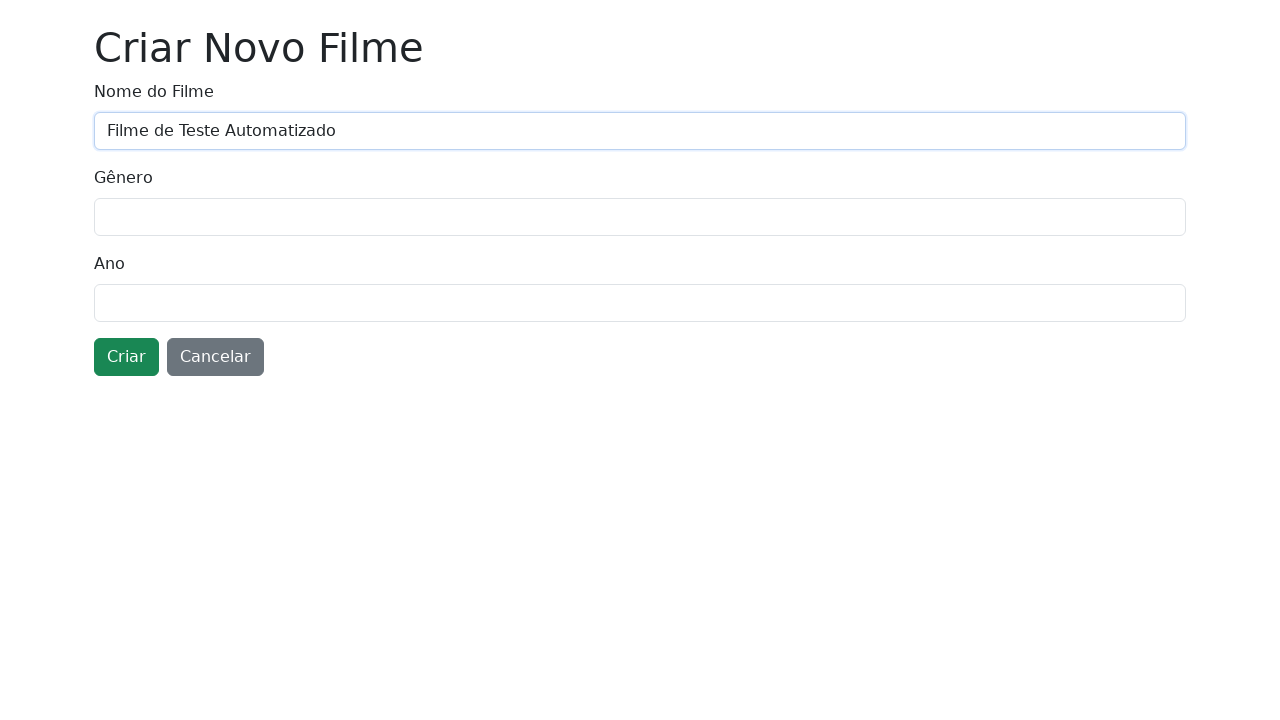

Filled genre field with 'Aventura' on input[name='genero']
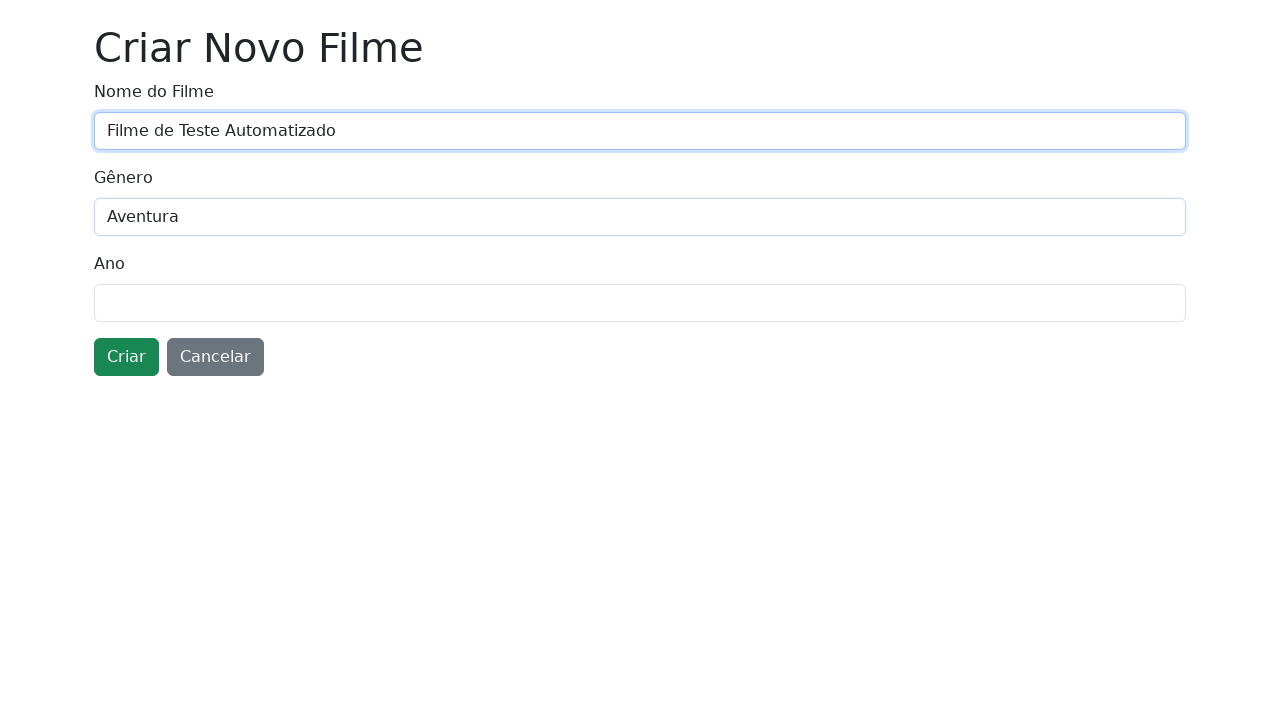

Filled year field with '2025' on input[name='ano']
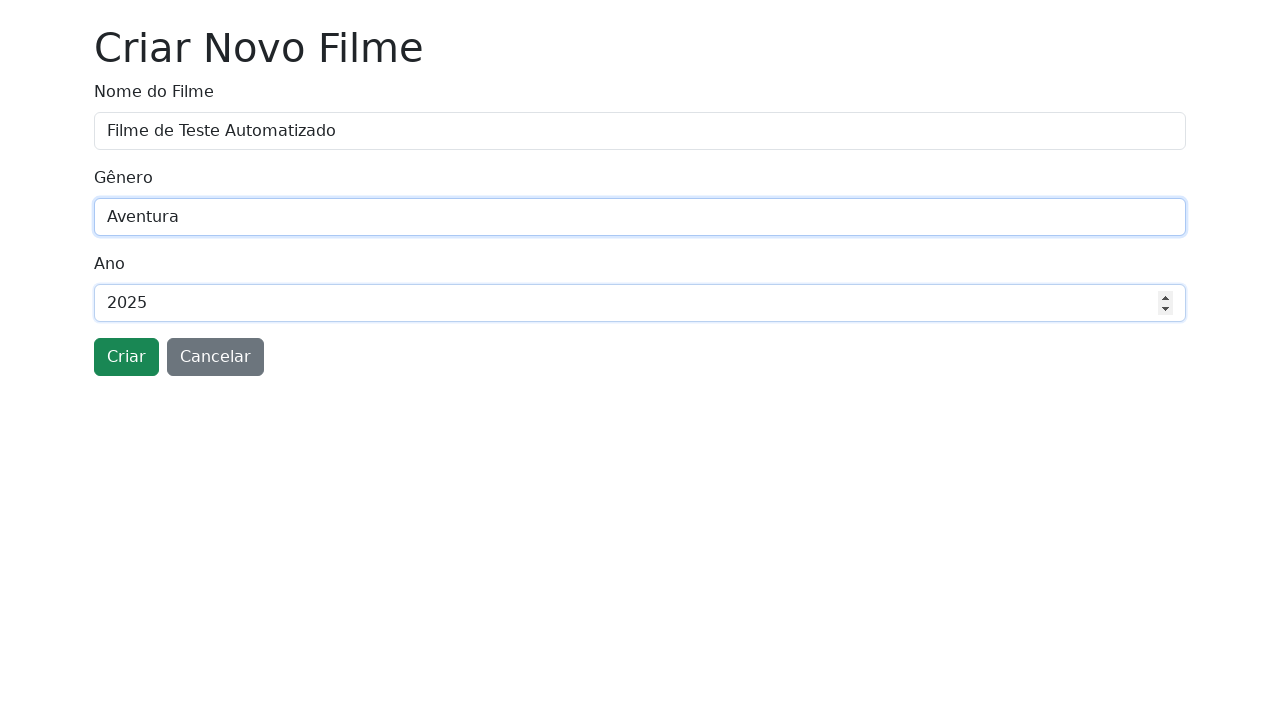

Clicked submit button to create movie at (126, 357) on button.btn-success[type='submit']
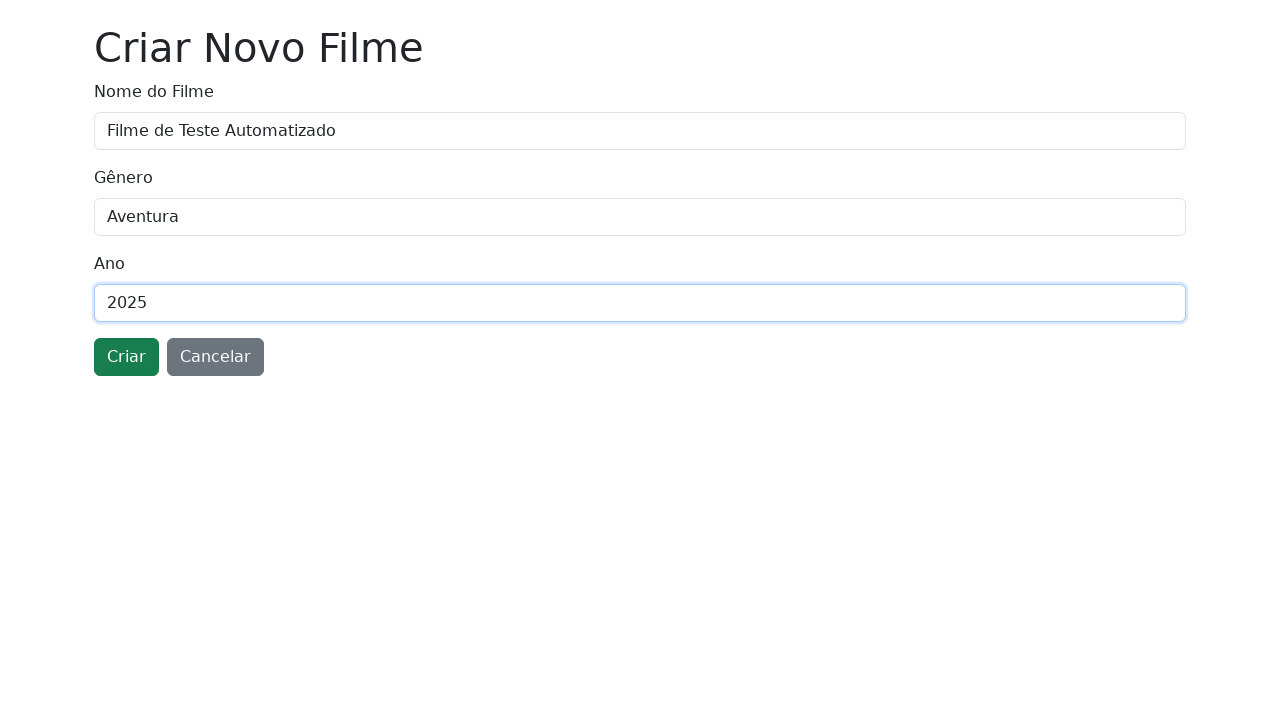

Movie created successfully and redirected to home page
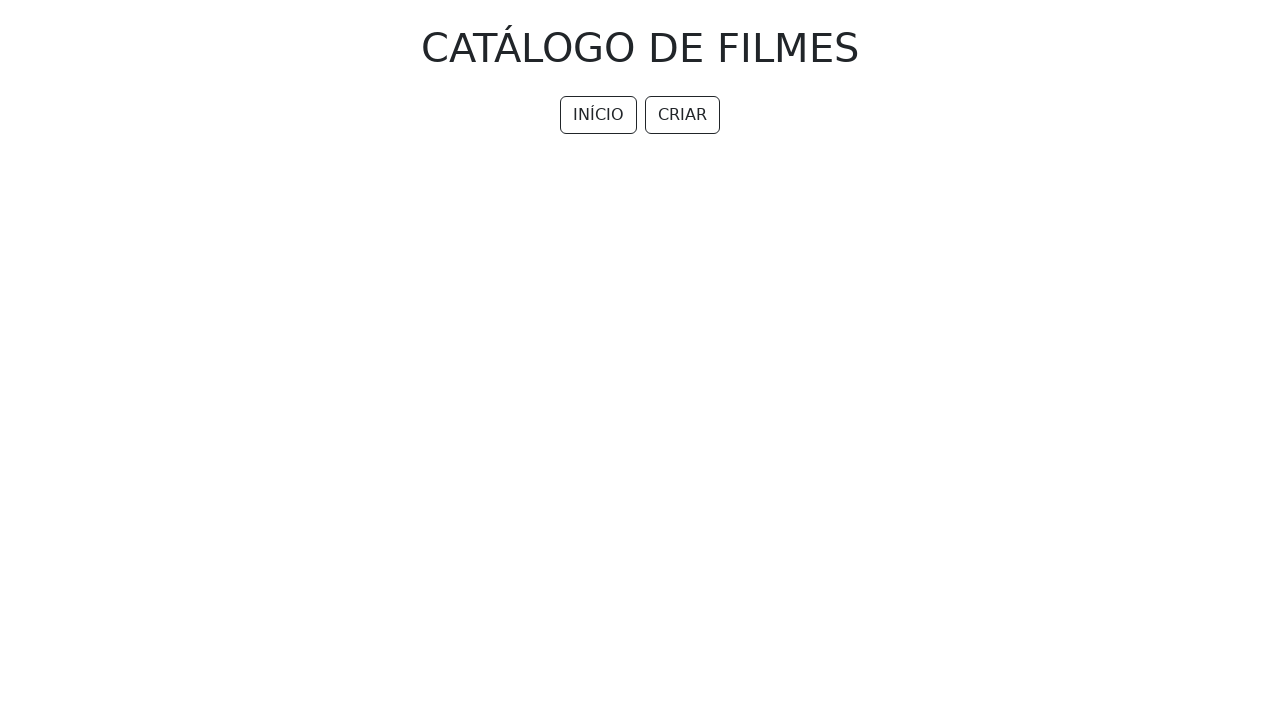

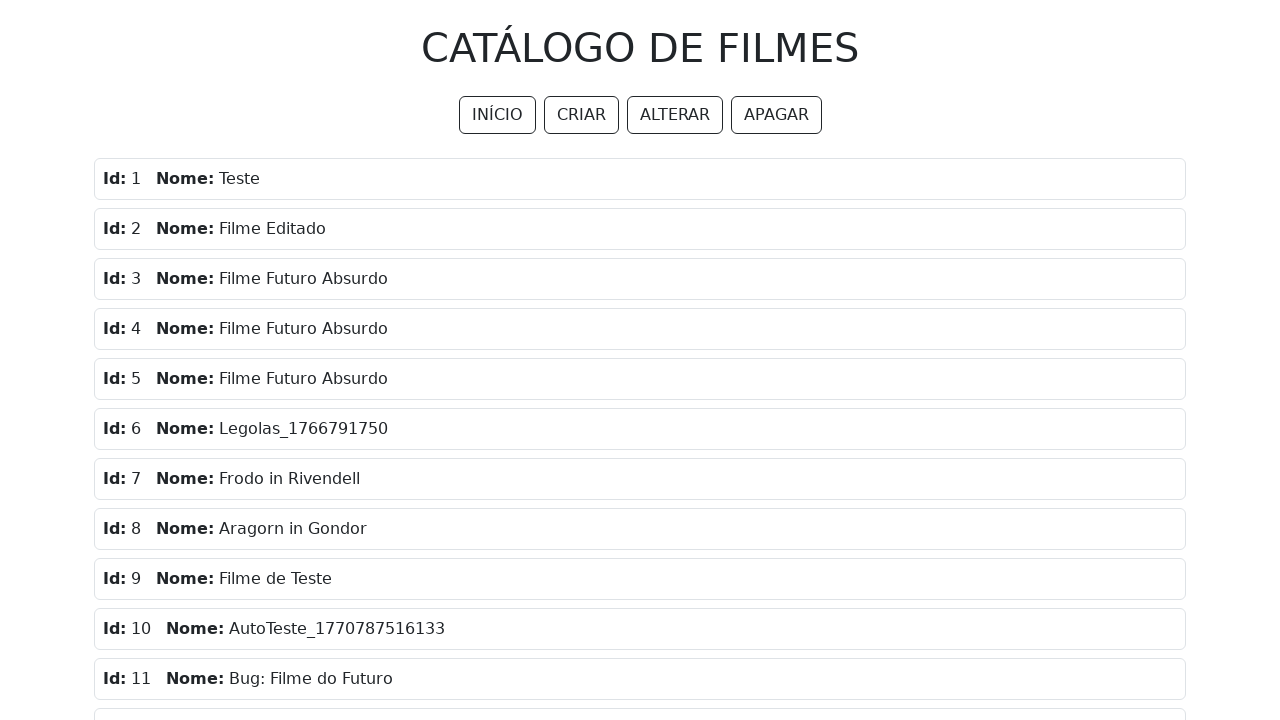